Tests drag and drop functionality by dragging a source element and dropping it onto a target element using the dragAndDrop method

Starting URL: https://jqueryui.com/droppable/

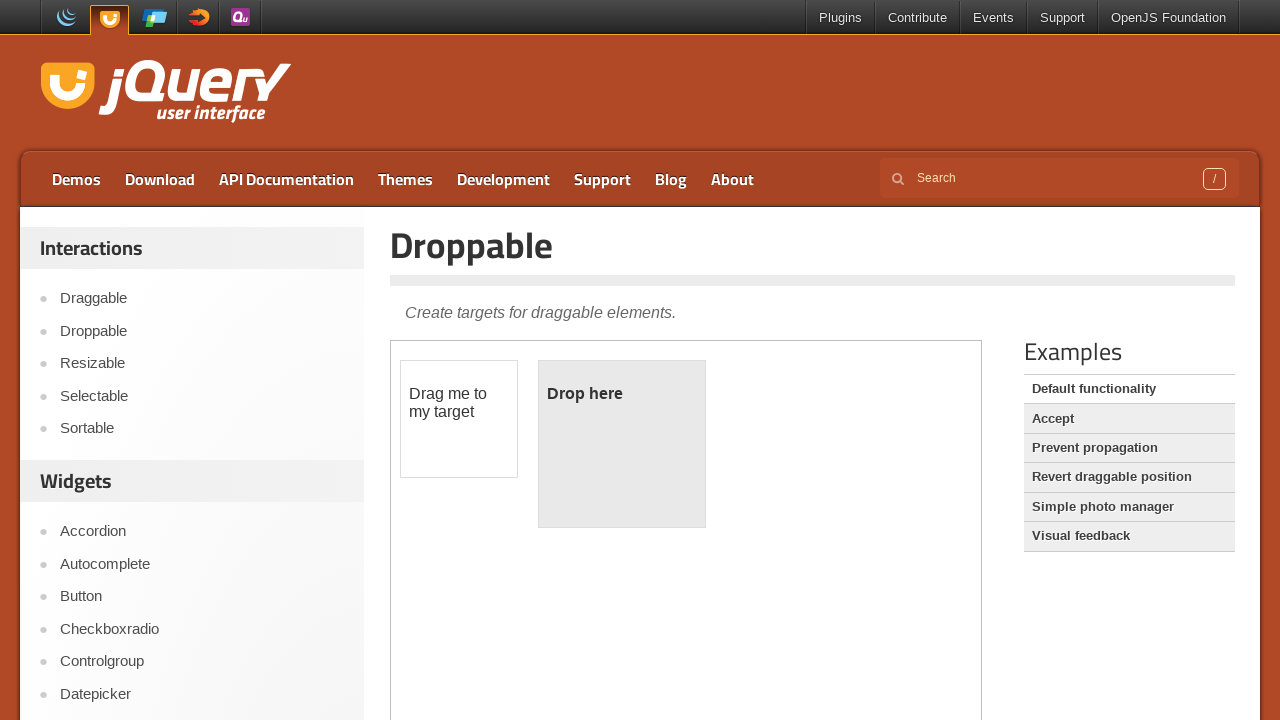

Located and switched to the iframe containing the drag and drop demo
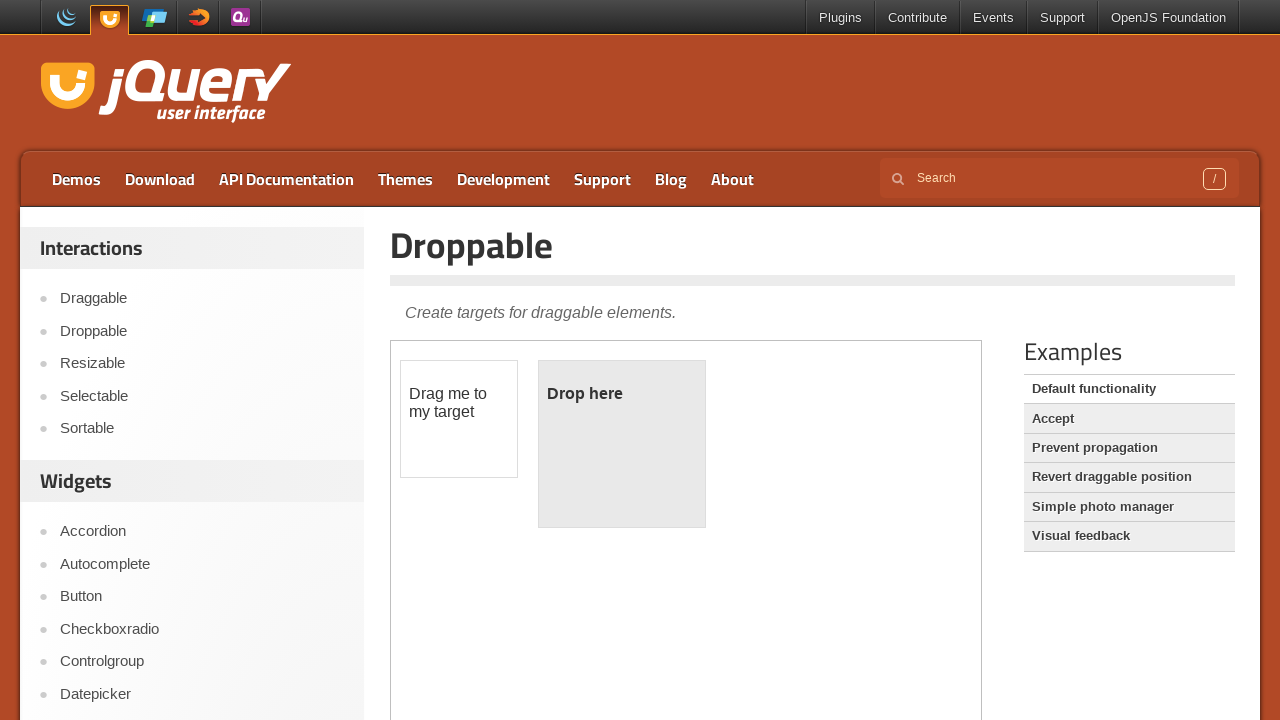

Located the draggable source element
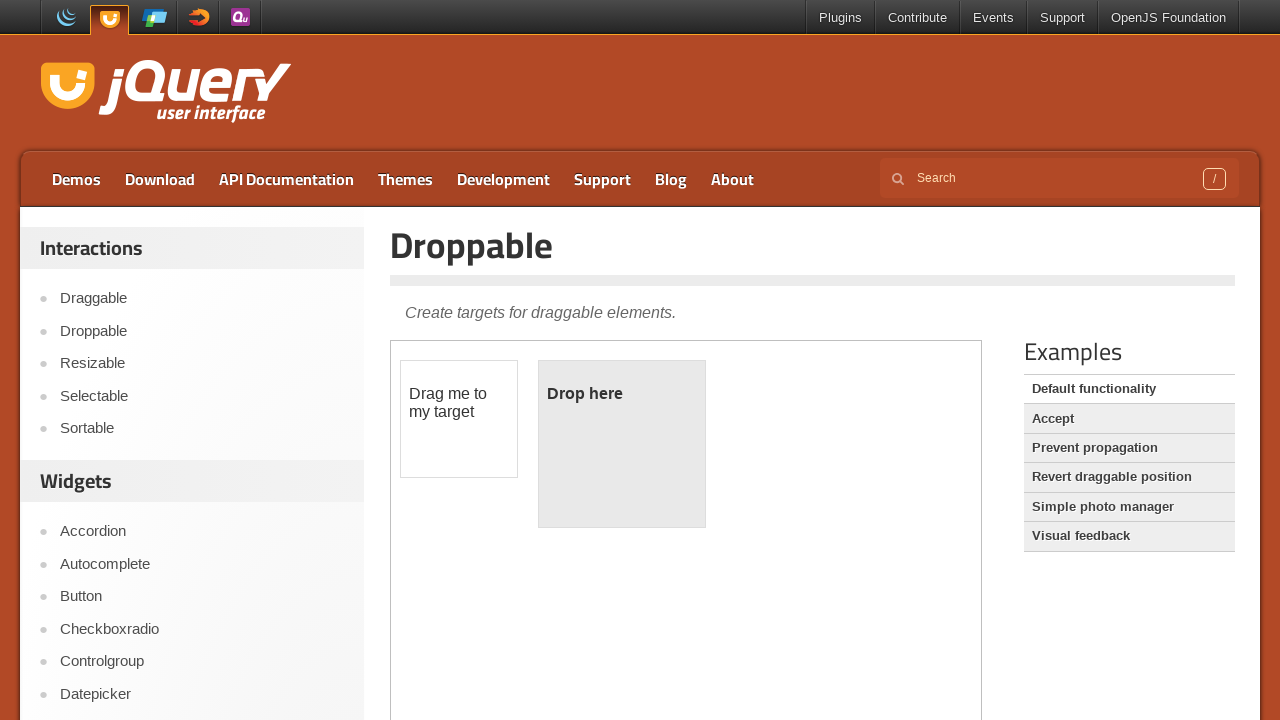

Located the droppable target element
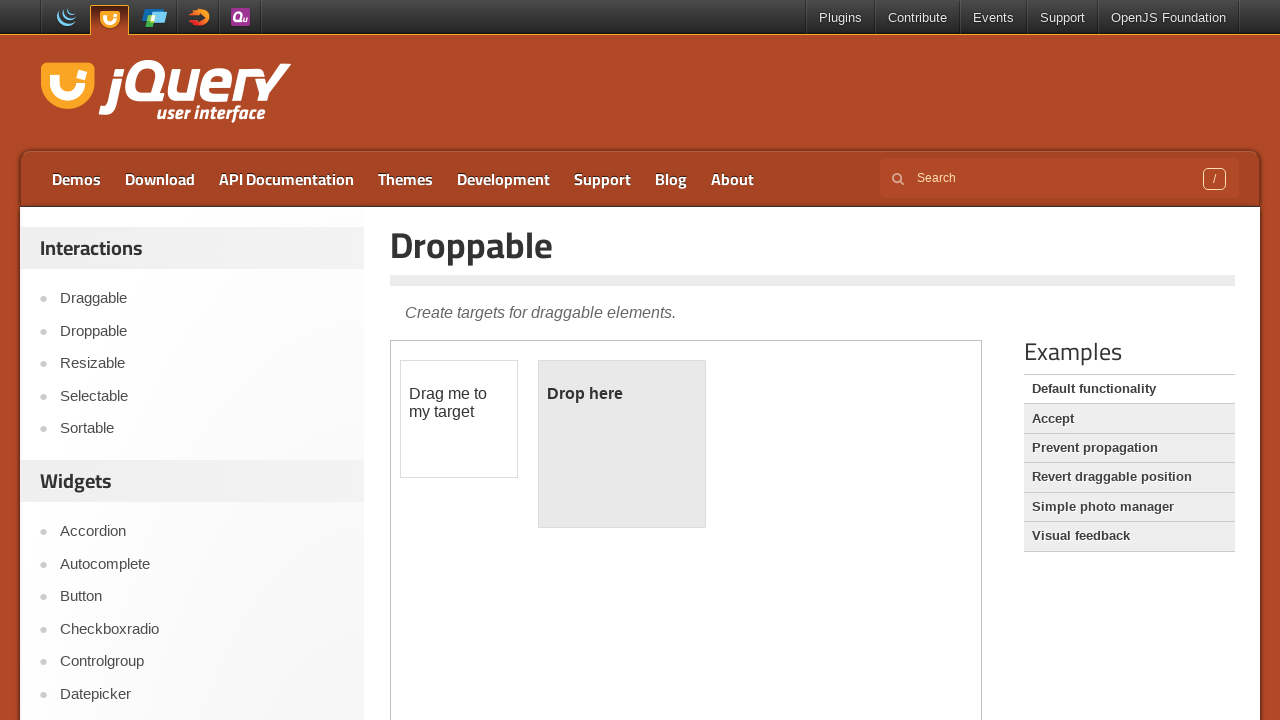

Dragged the source element and dropped it onto the target element at (622, 444)
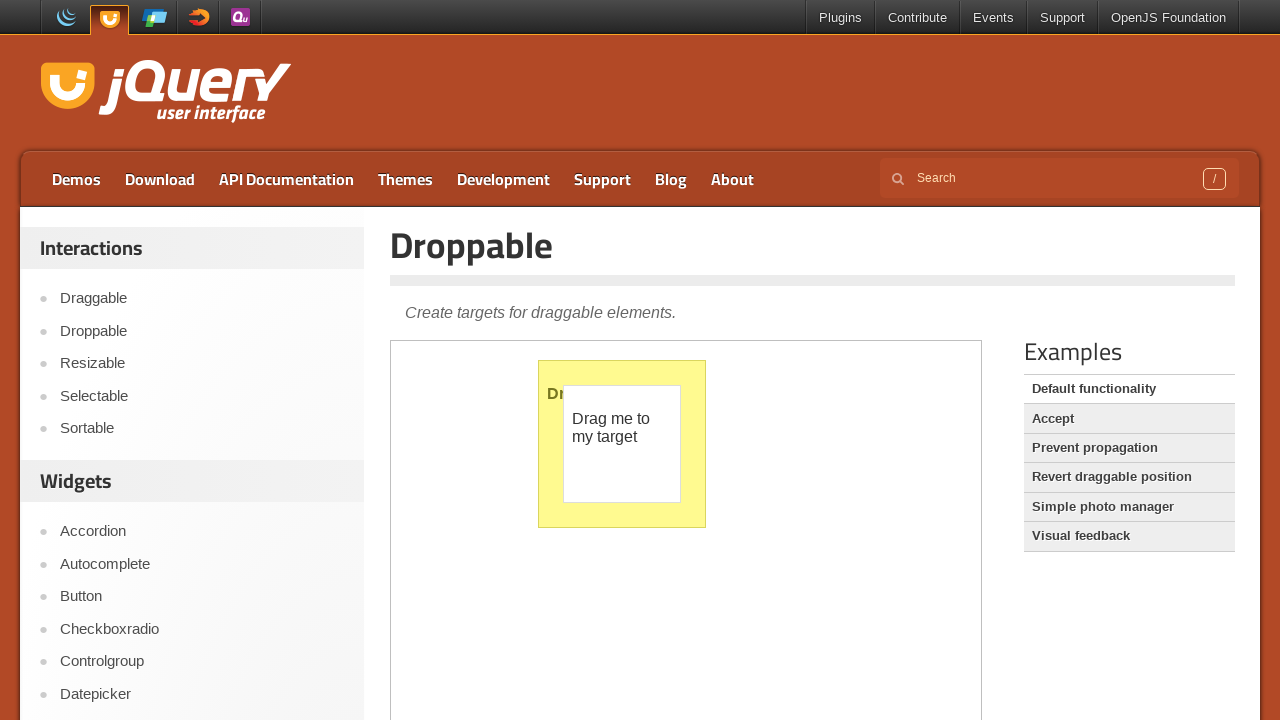

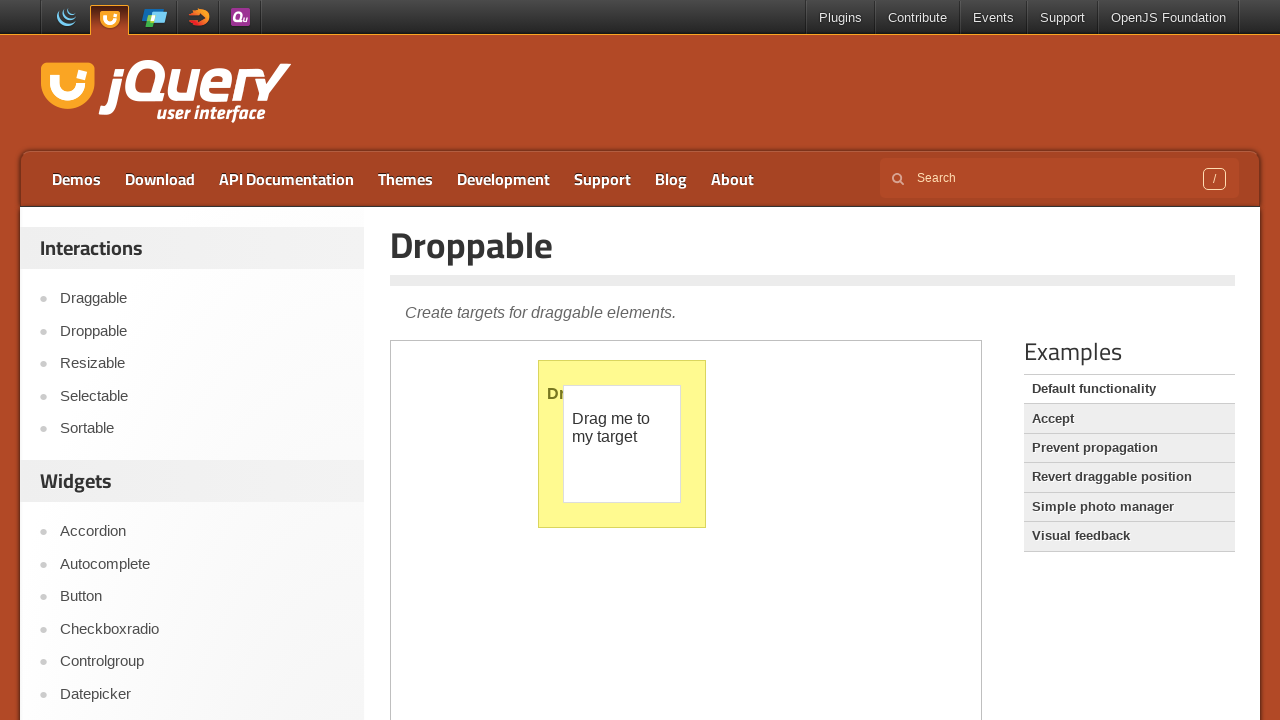